Tests DuckDuckGo search functionality by entering "WebdriverIO" as a search query and submitting the search form, then verifying the page title contains the expected result.

Starting URL: https://duckduckgo.com/

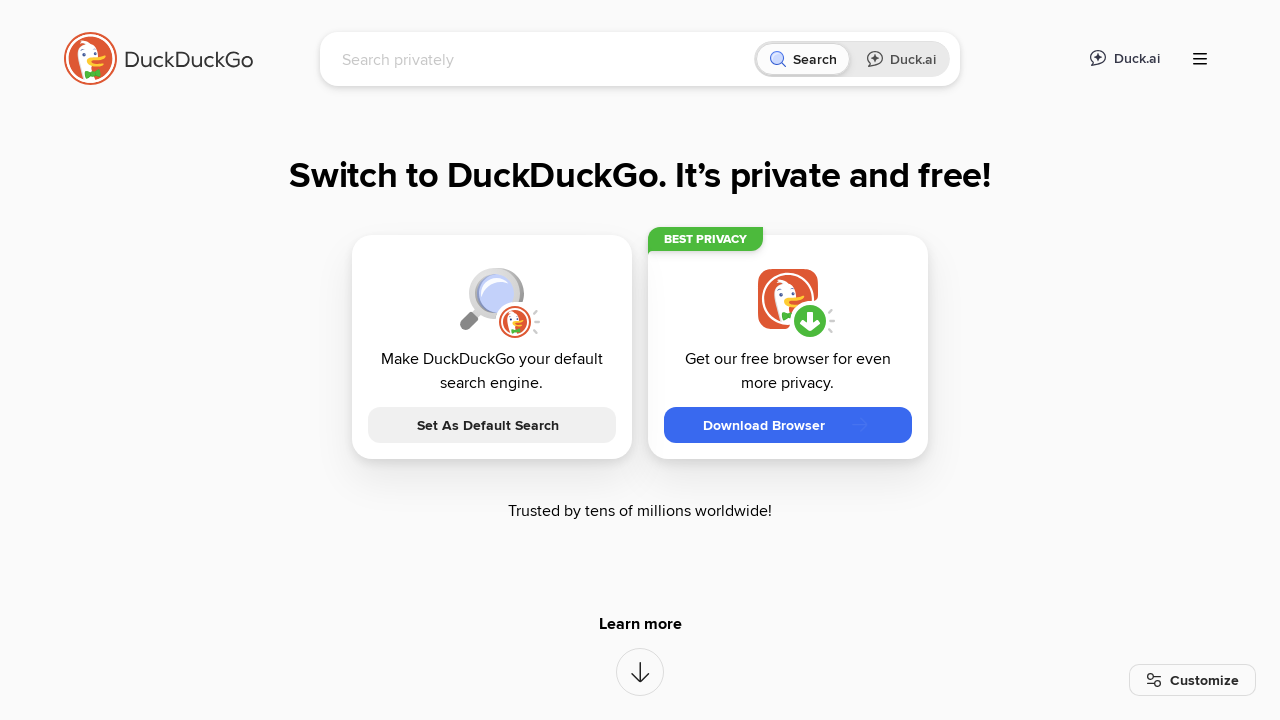

Filled search box with 'WebdriverIO' on #searchbox_input
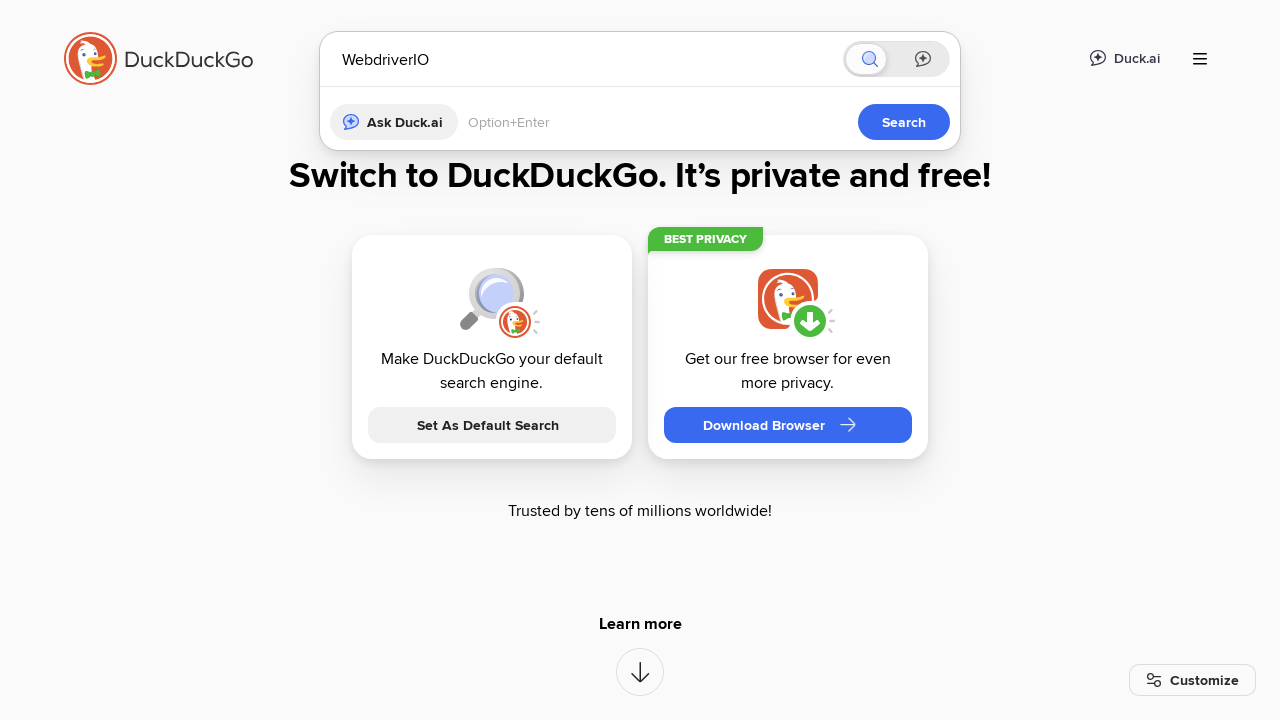

Clicked search button at (881, 59) on [aria-label='Search']
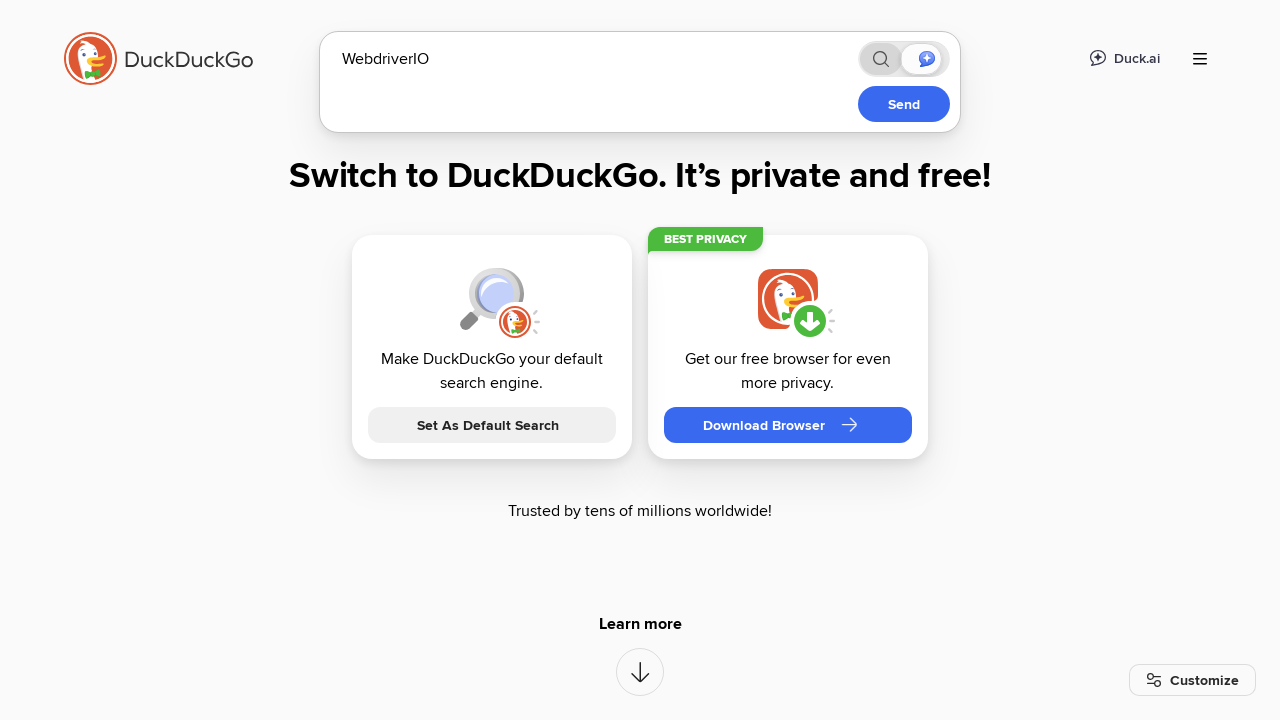

Waited for page to load - DOM content loaded
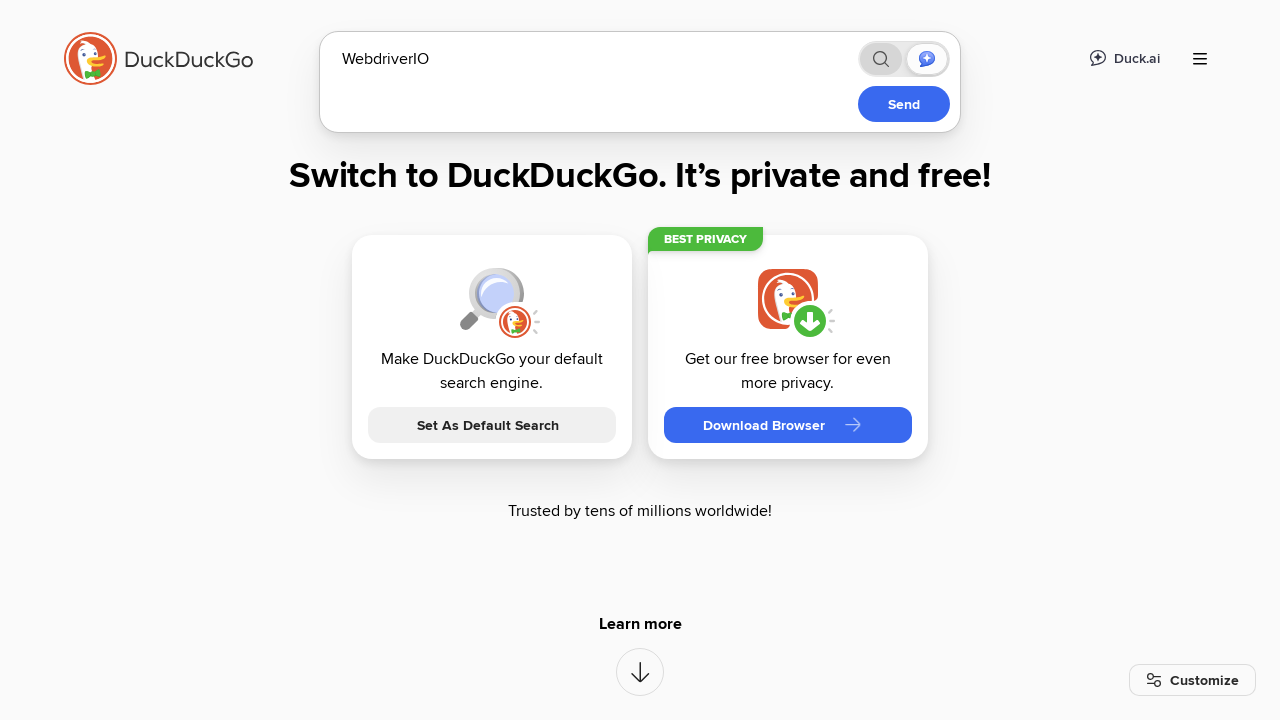

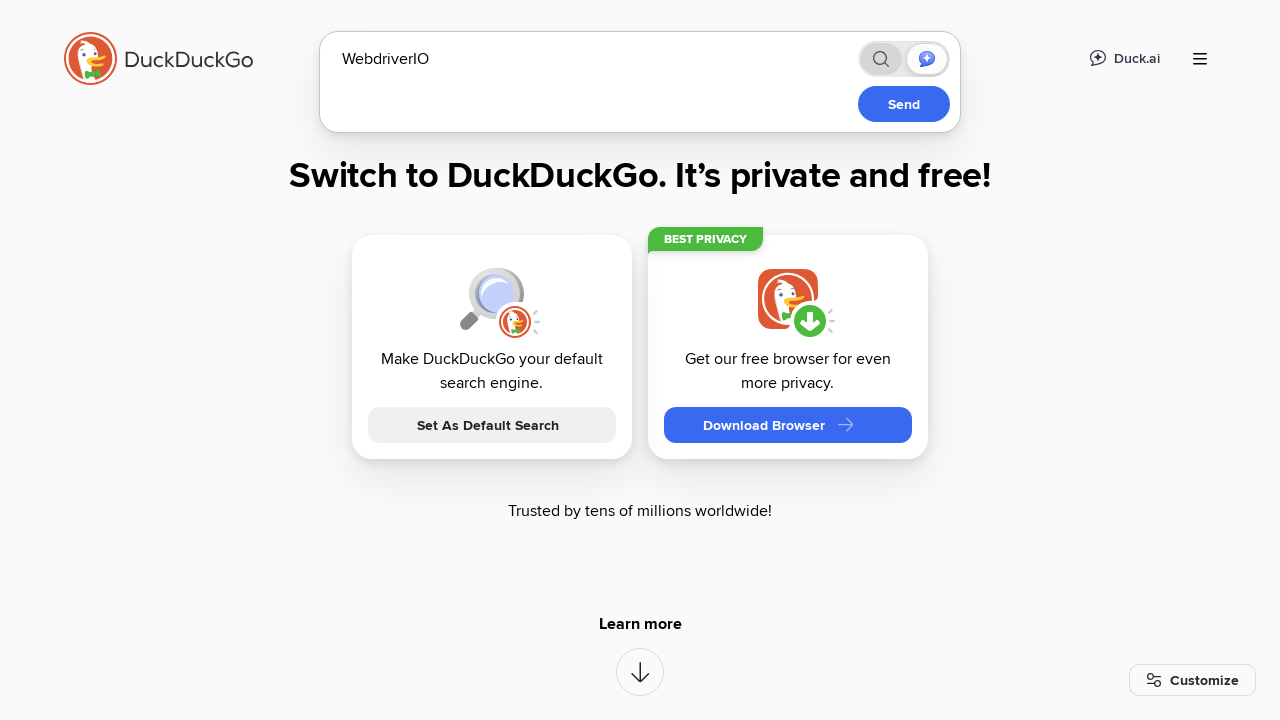